Demonstrates right-click functionality on a text input field in a form

Starting URL: https://demoqa.com/text-box

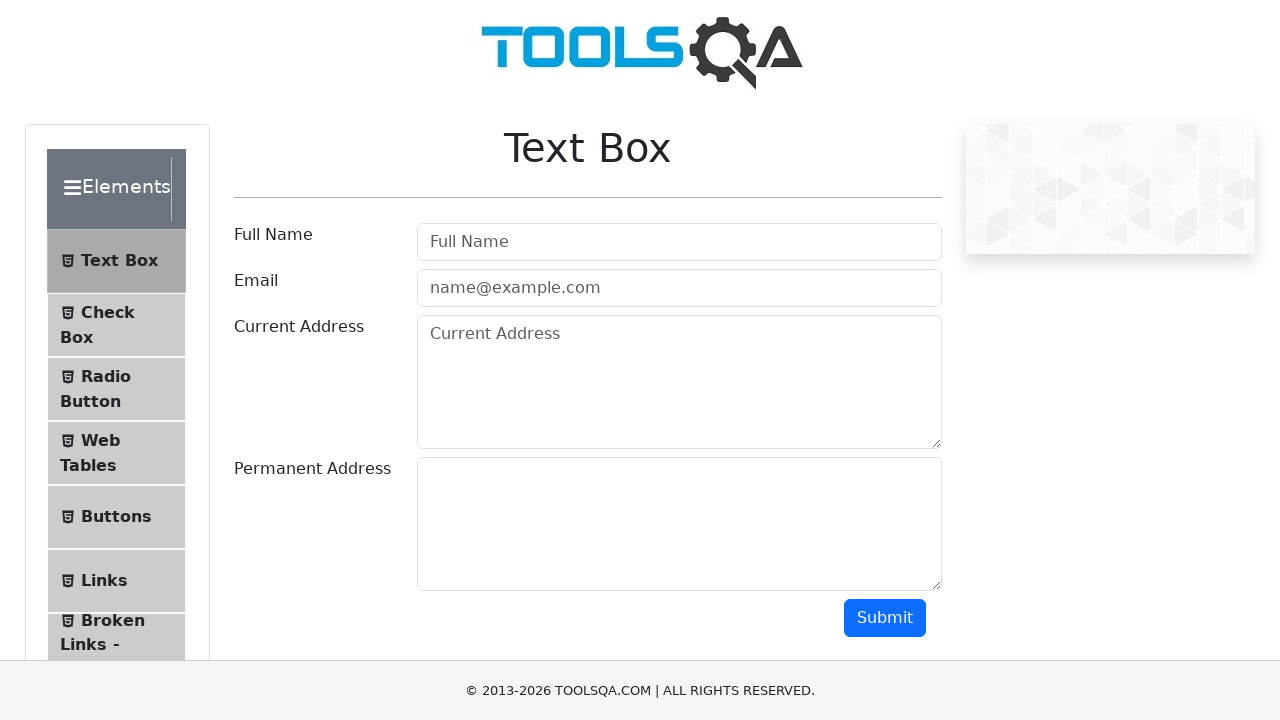

Located the username input field
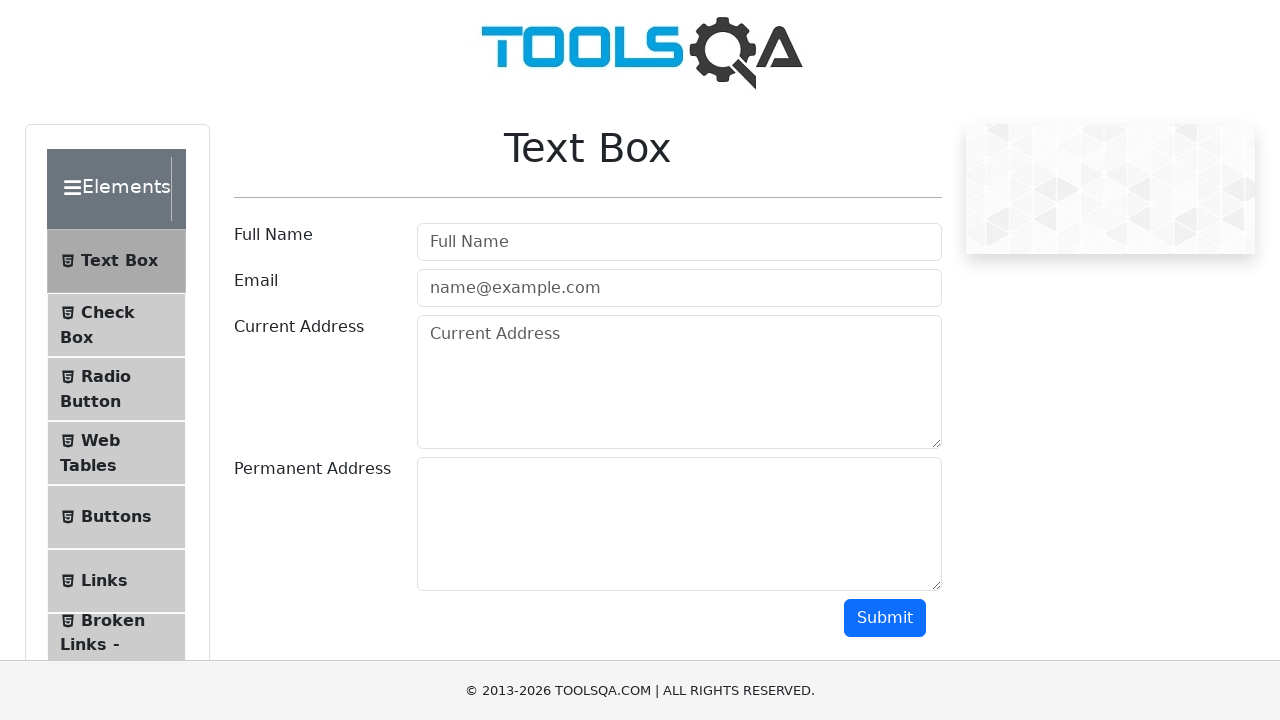

Right-clicked on the username input field at (679, 242) on input#userName
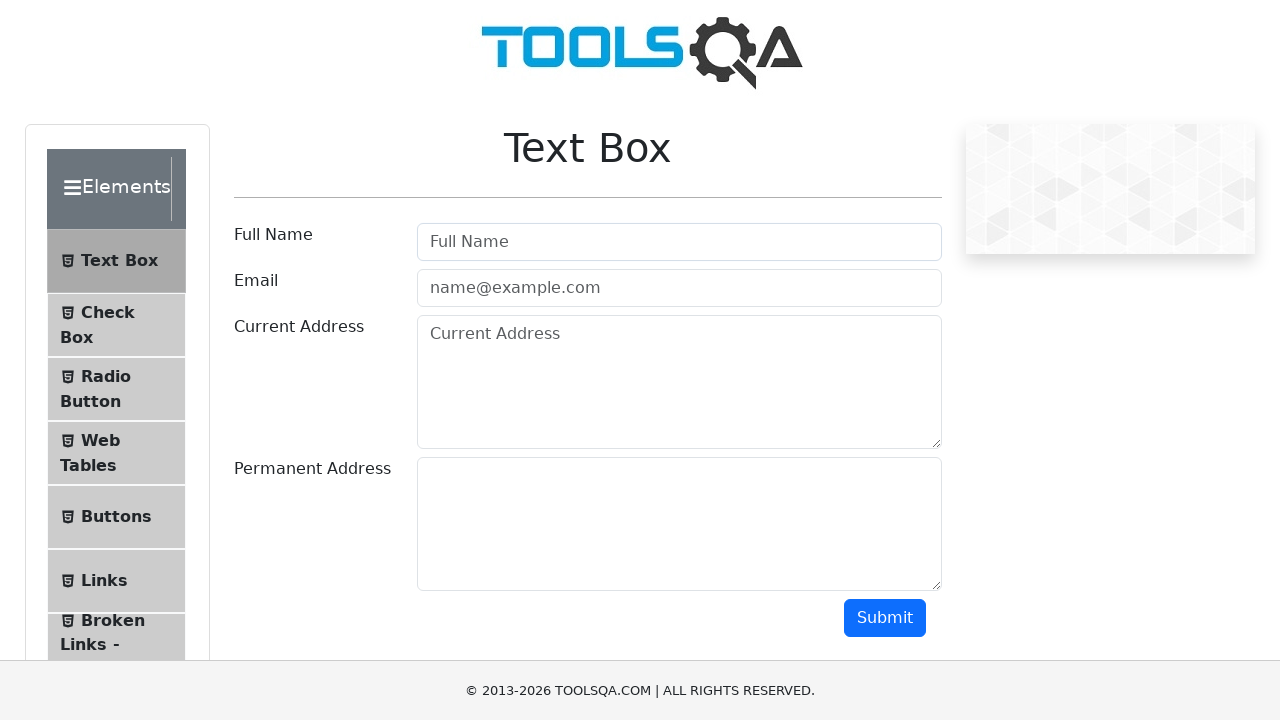

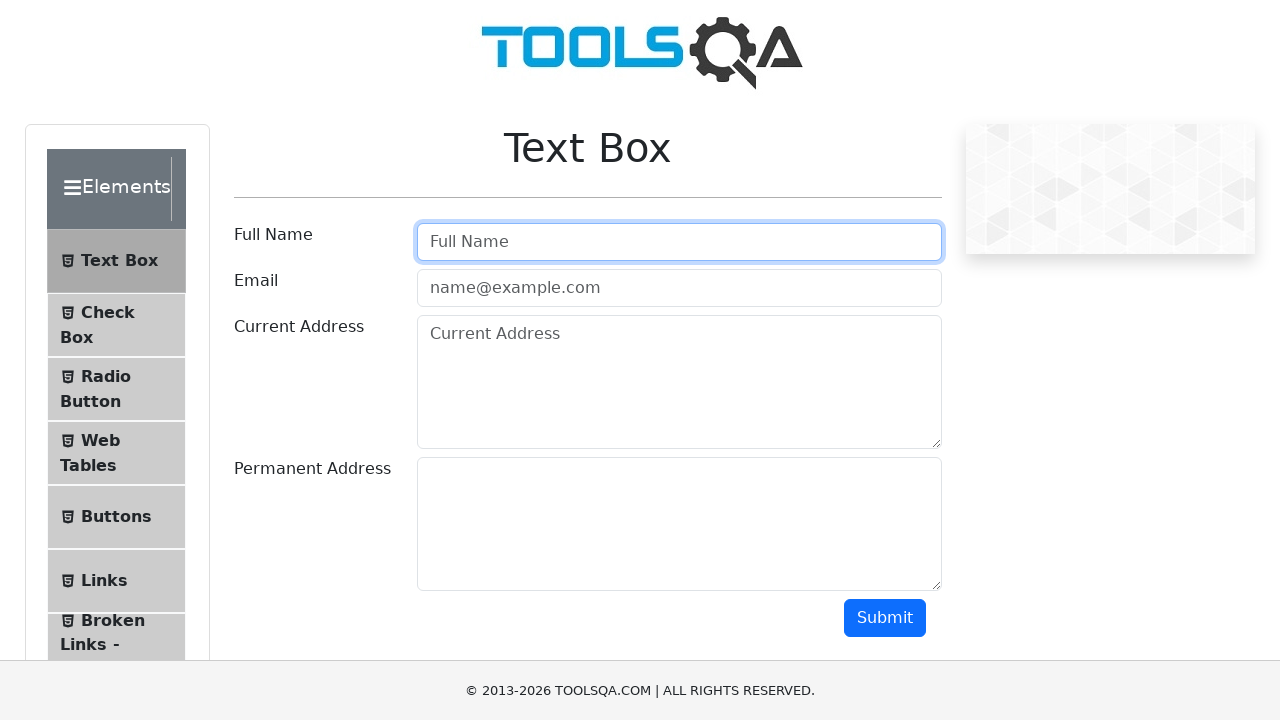